Tests opting out of A/B tests by adding an opt-out cookie before visiting the A/B test page, then navigating to verify "No A/B Test" heading.

Starting URL: http://the-internet.herokuapp.com

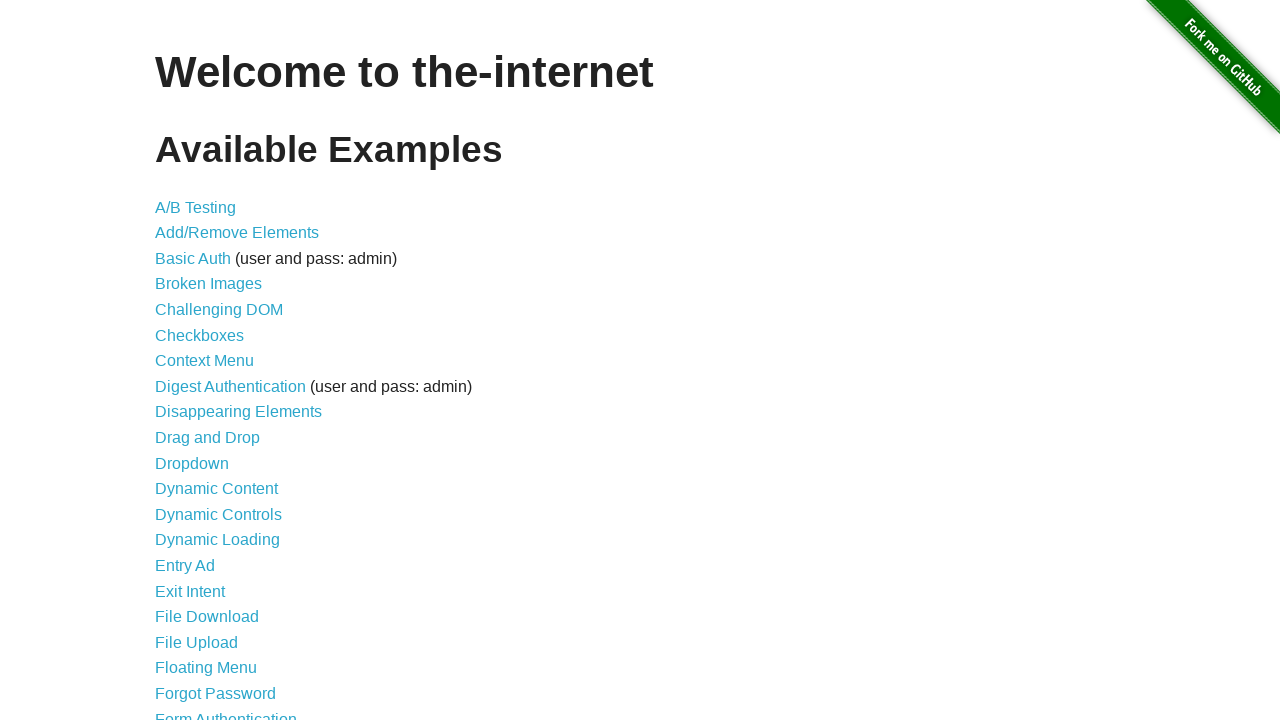

Added optimizelyOptOut cookie to opt out of A/B testing
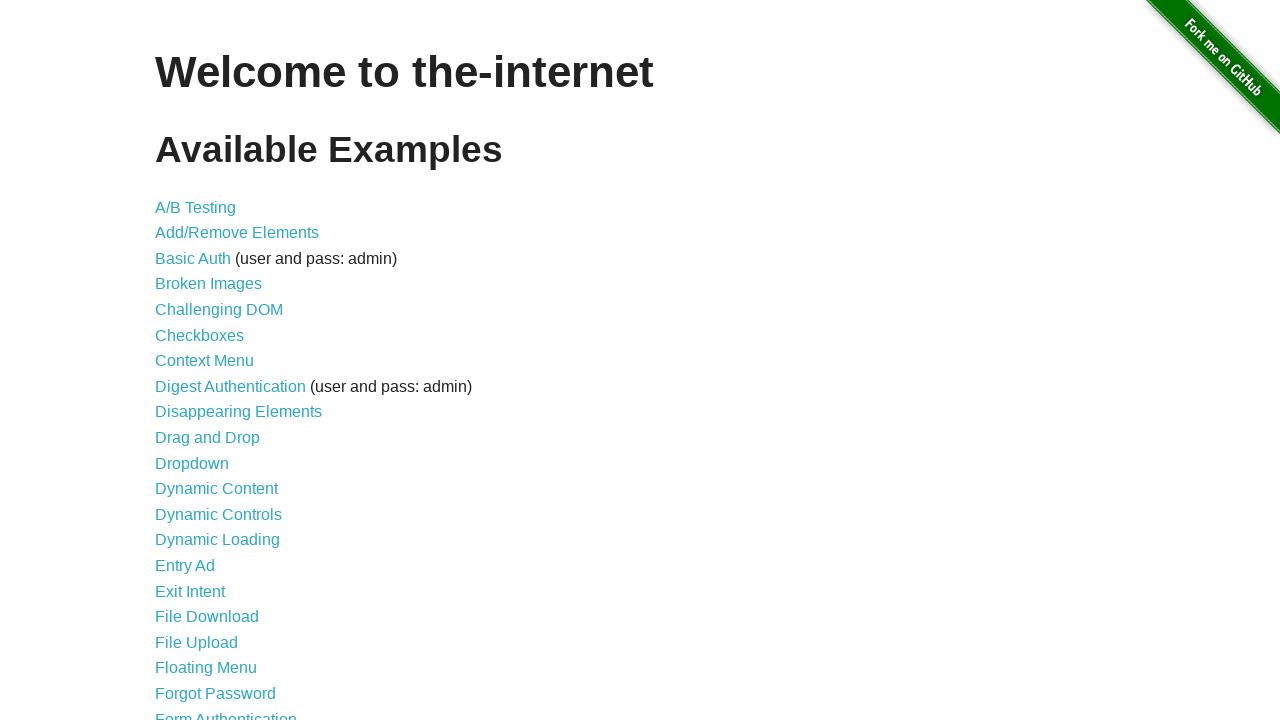

Navigated to A/B test page at http://the-internet.herokuapp.com/abtest
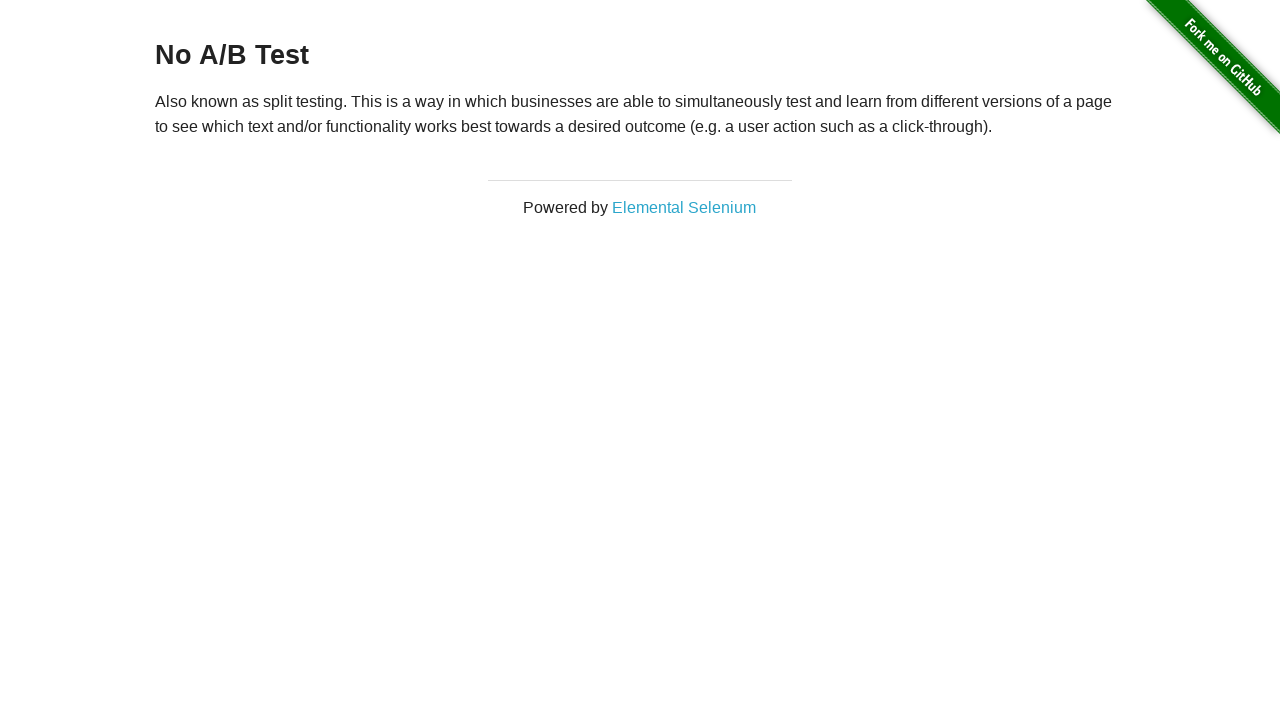

Waited for h3 heading element to load
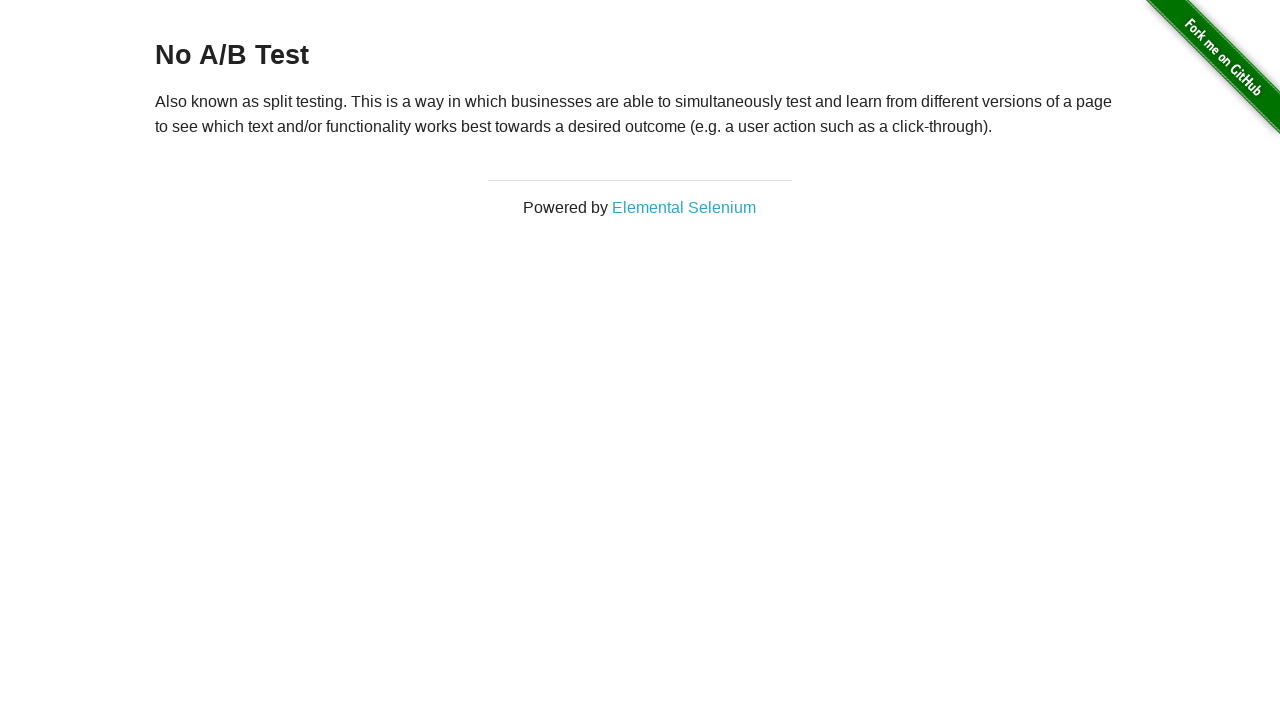

Retrieved heading text: 'No A/B Test'
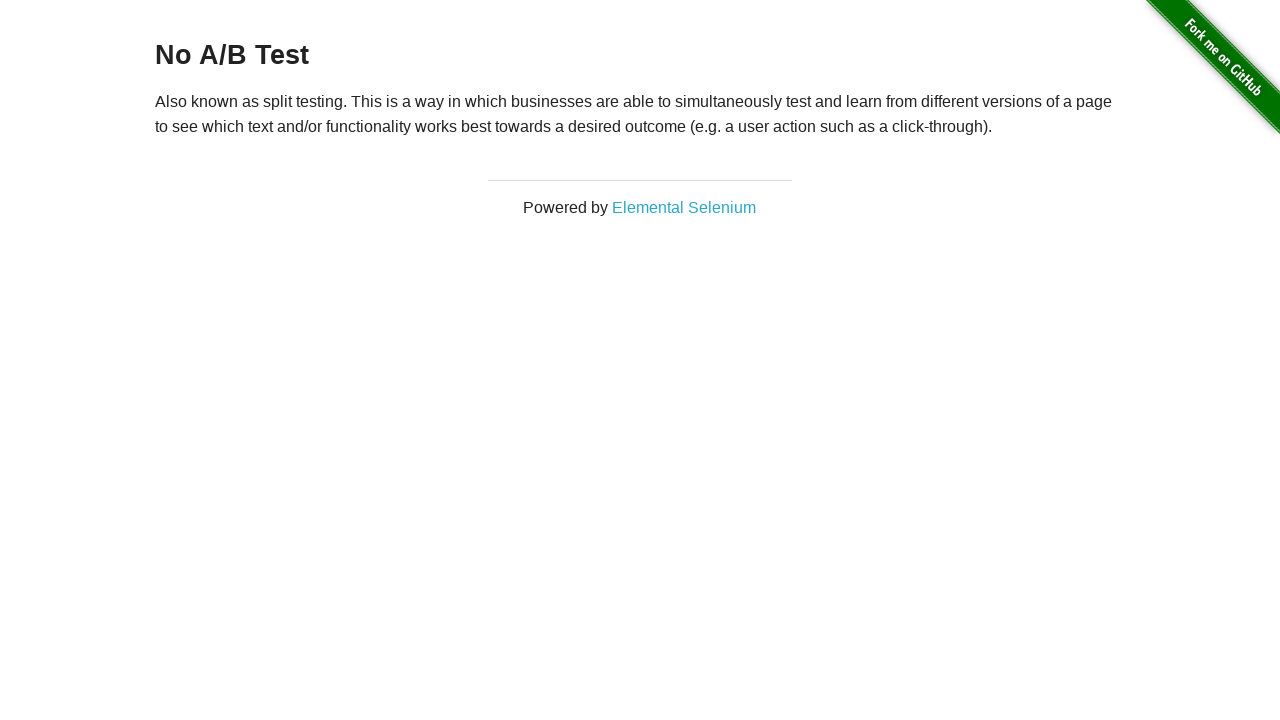

Verified heading starts with 'No A/B Test' - opt-out cookie working correctly
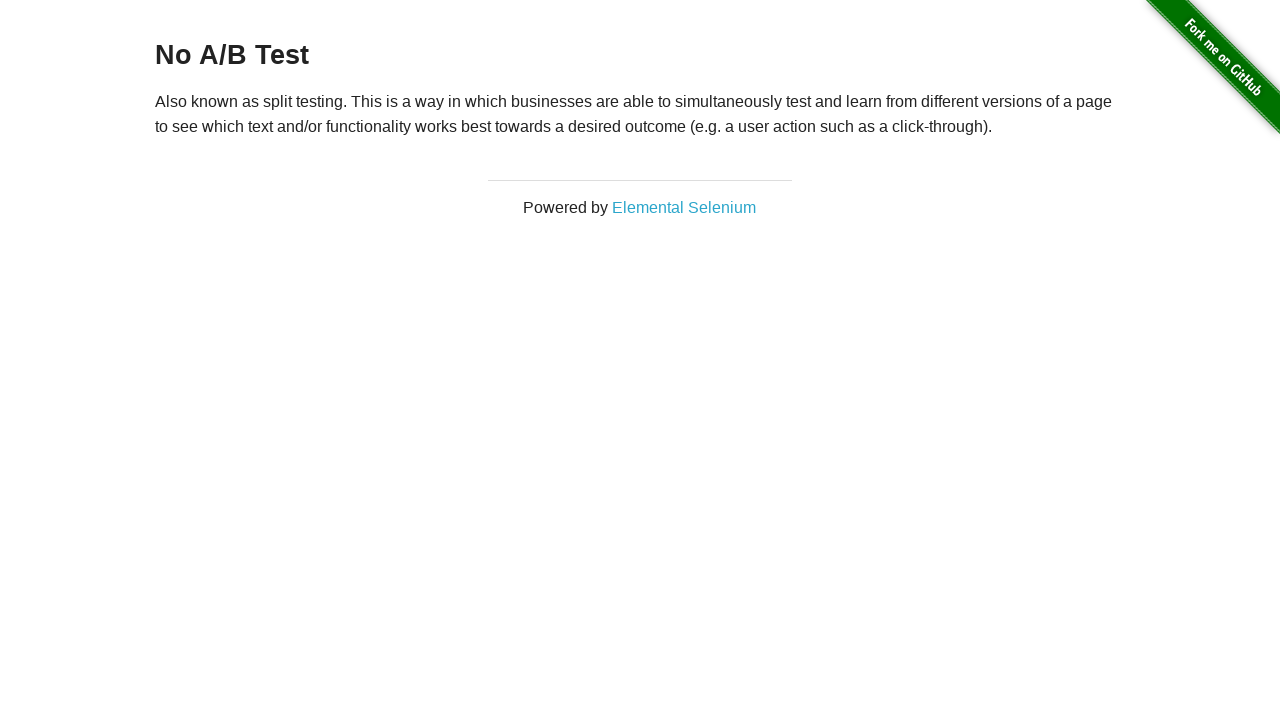

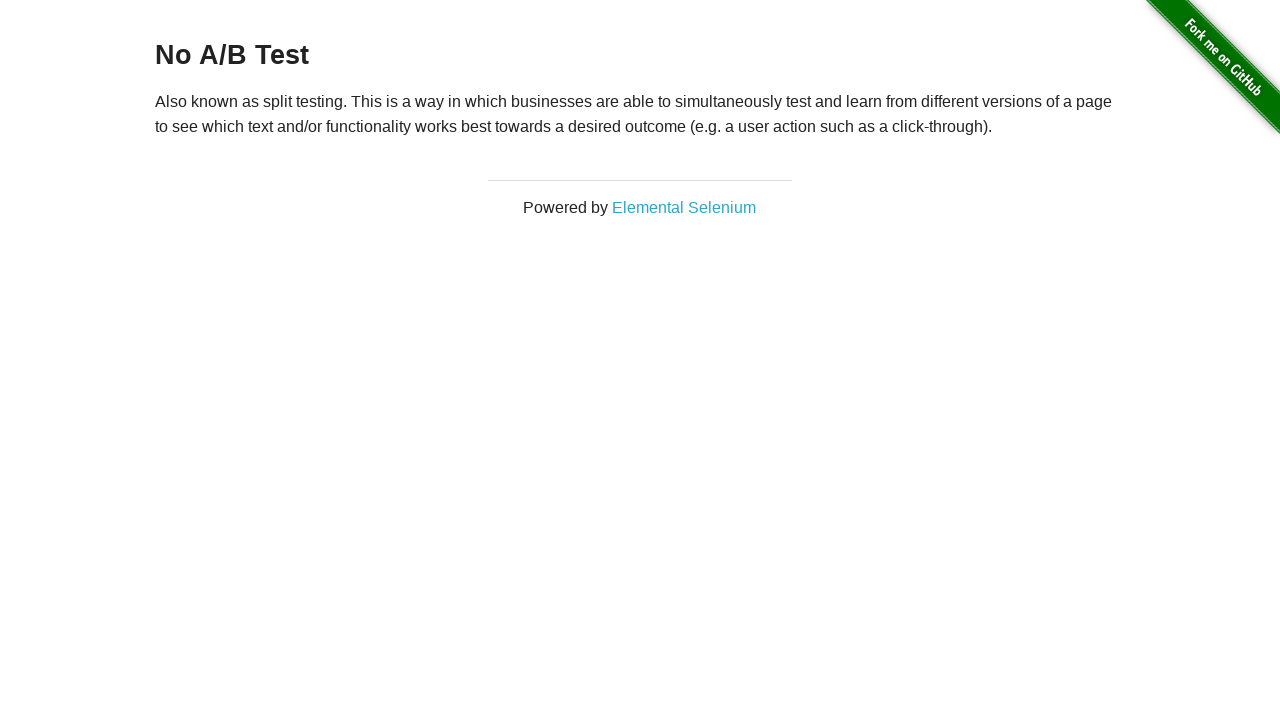